Tests JavaScript prompt alert handling by clicking a button to trigger an alert, entering text into the prompt, accepting it, and verifying the result is displayed

Starting URL: https://leafground.com/alert.xhtml

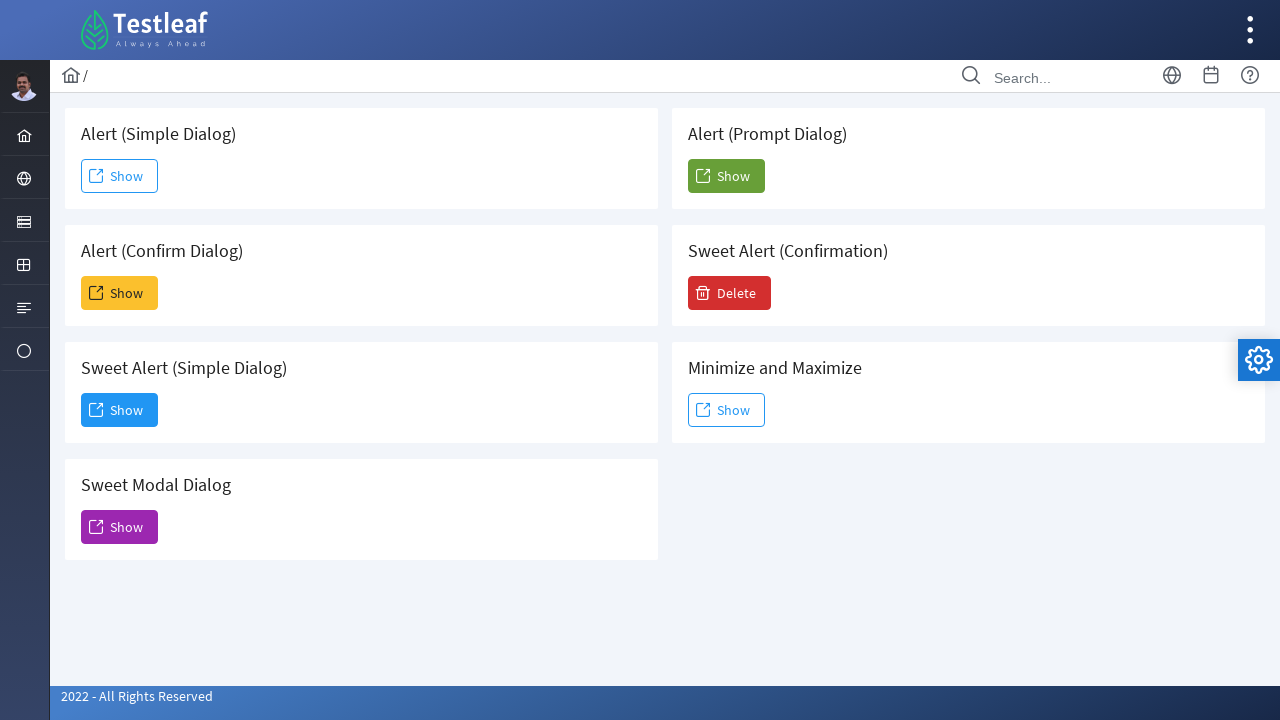

Clicked the 5th 'Show' button to trigger the prompt alert at (726, 176) on (//span[text()='Show'])[5]
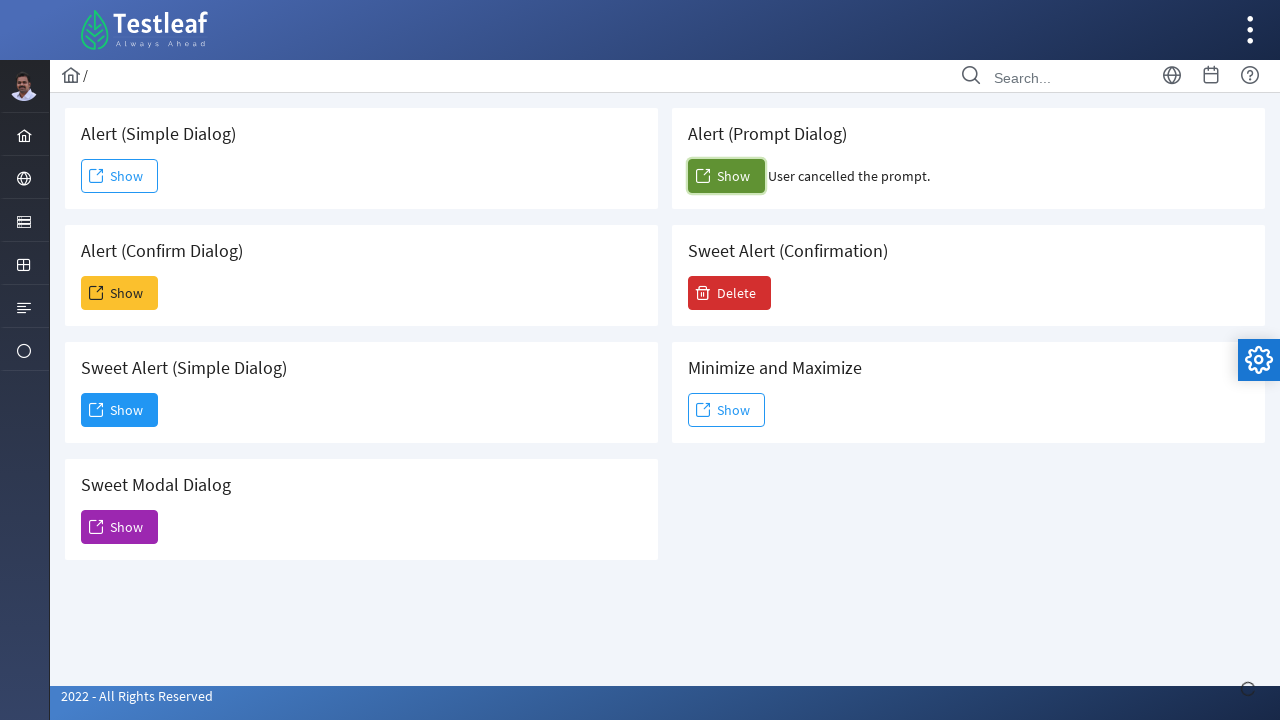

Set up dialog handler to accept prompt with text 'i am checking you'
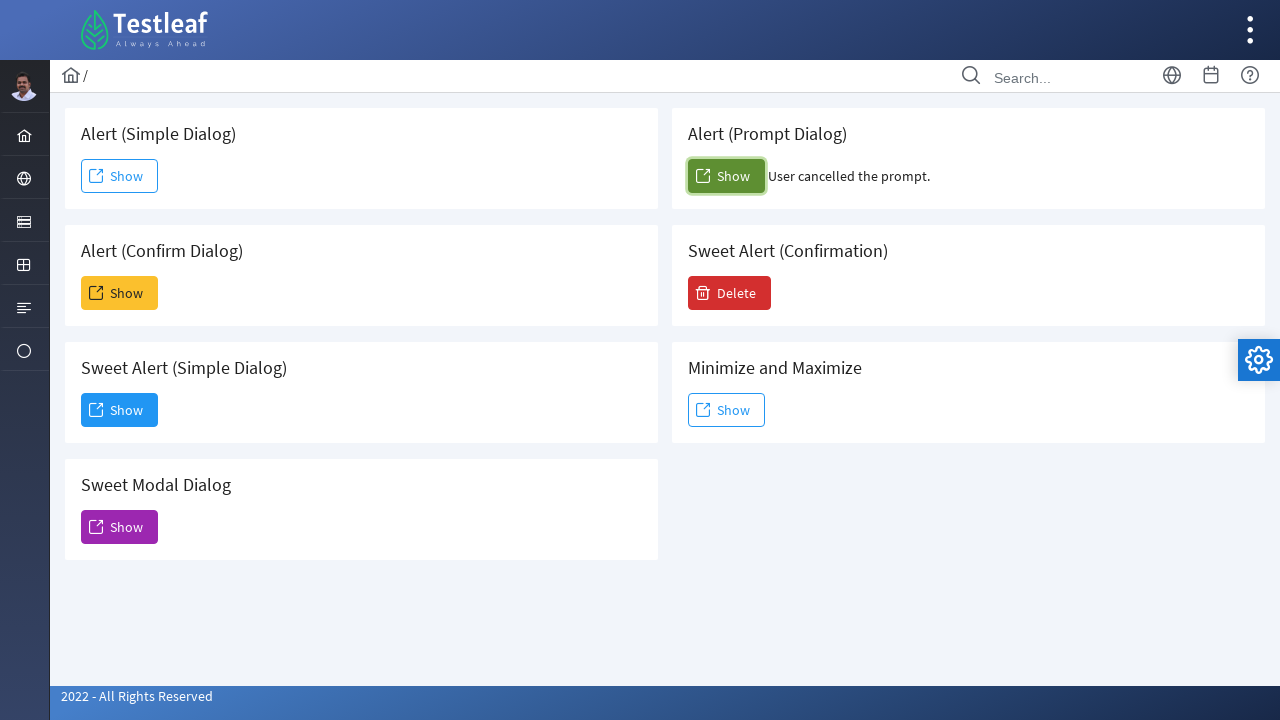

Clicked the 5th 'Show' button again to trigger the dialog at (726, 176) on (//span[text()='Show'])[5]
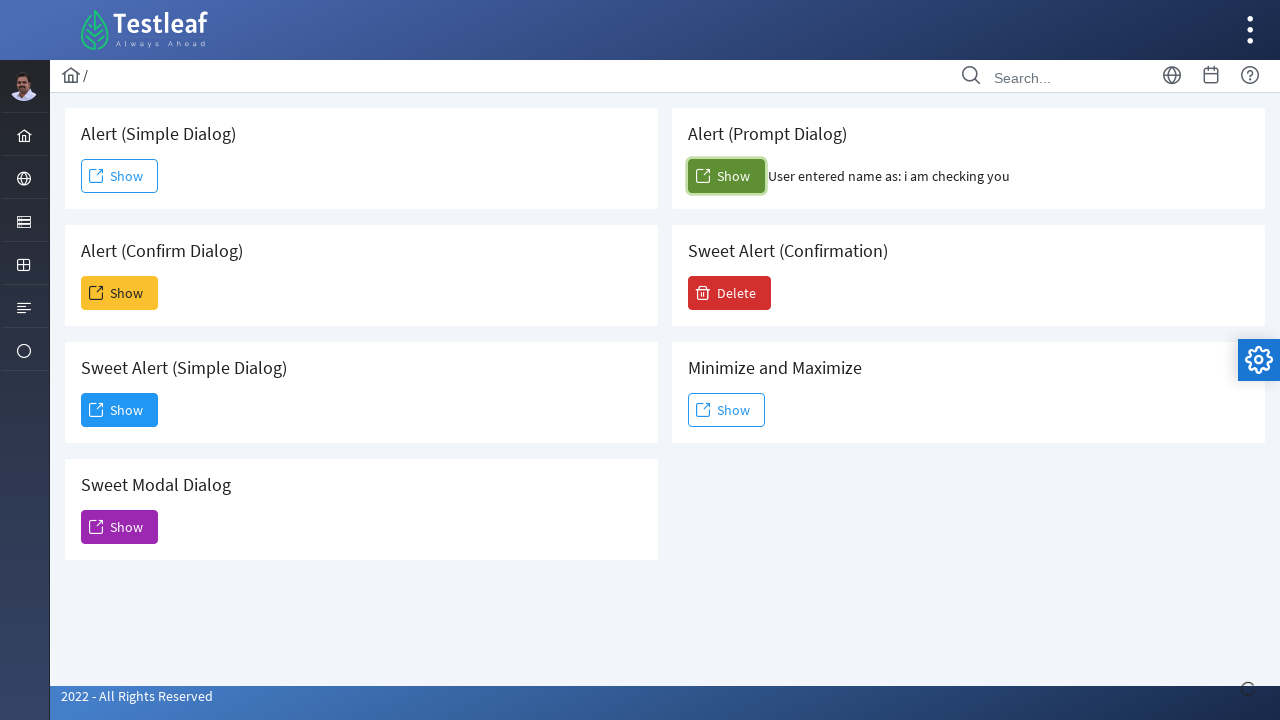

Verified the result is displayed by waiting for #confirm_result element
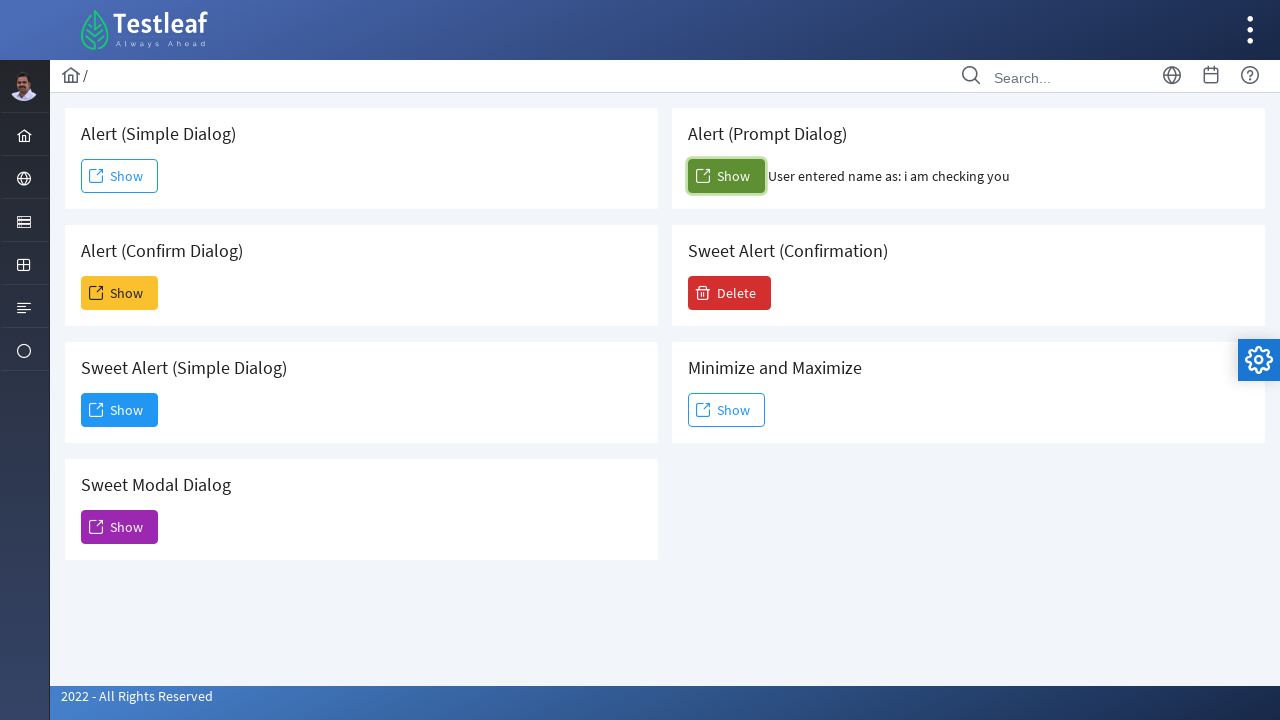

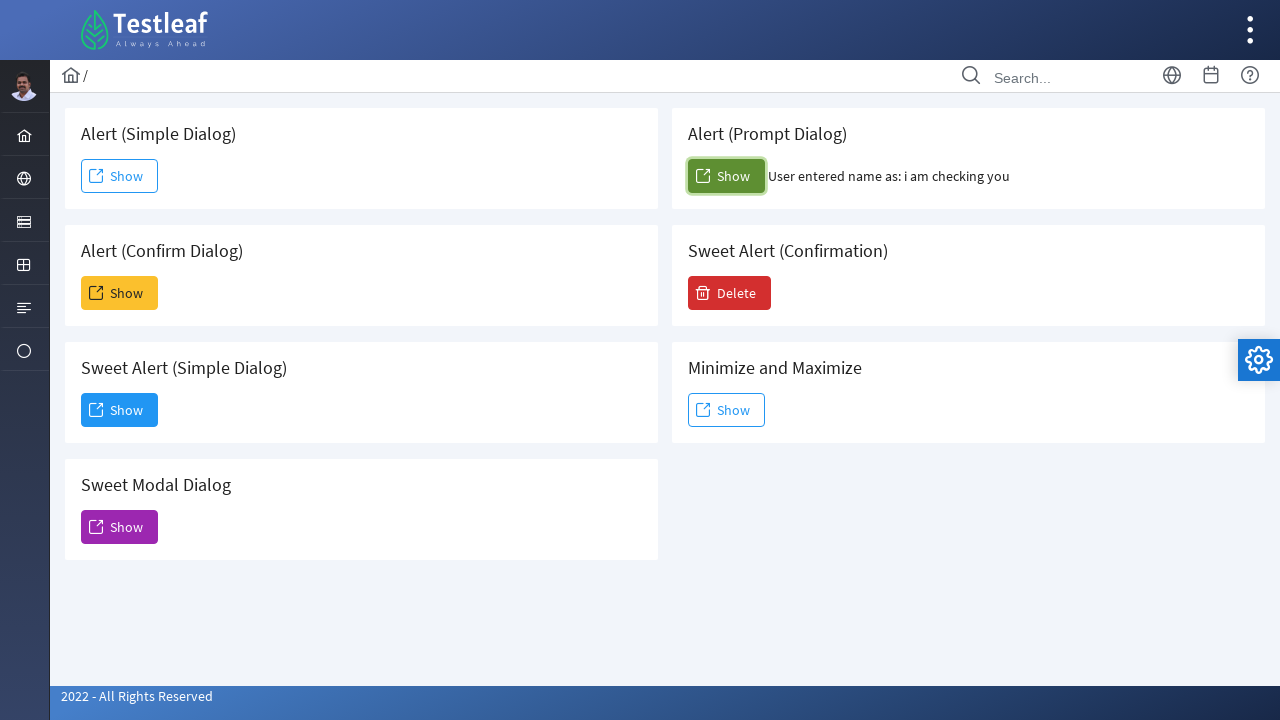